Tests scrolling to specific elements using JavaScript scrollIntoView method

Starting URL: https://practice.cydeo.com/large

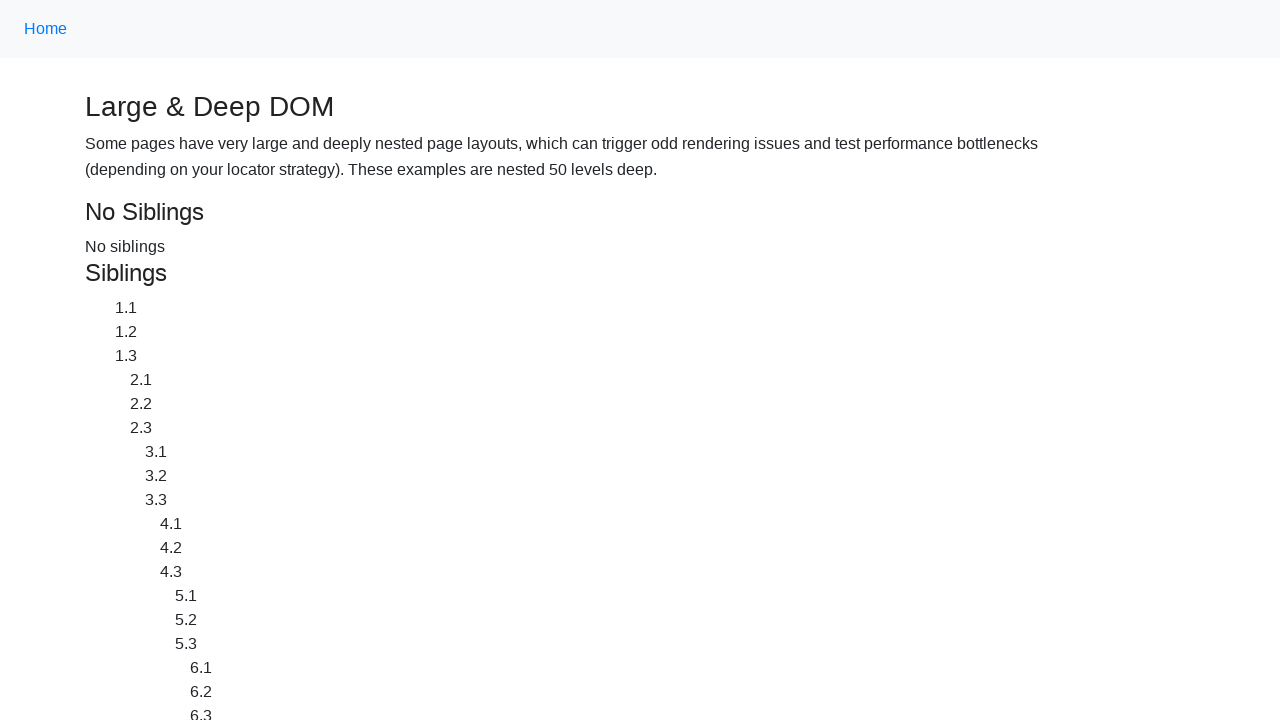

Located CYDEO link element
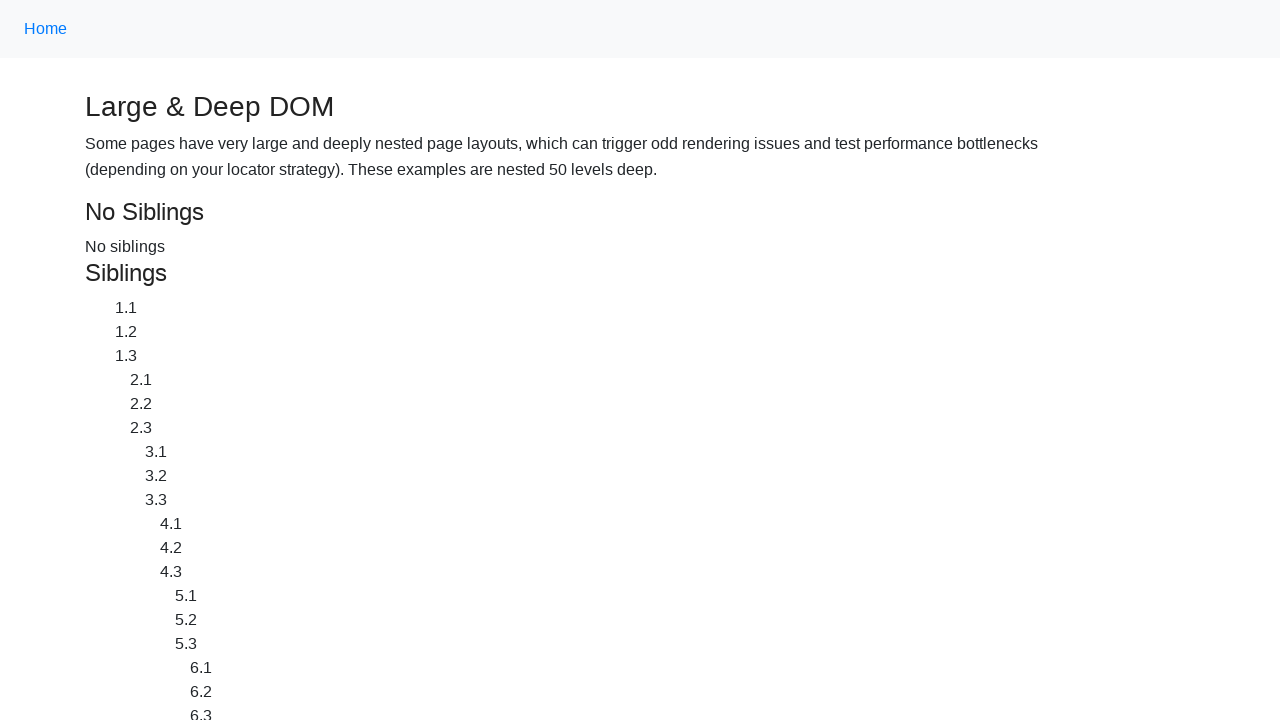

Scrolled to CYDEO link using scrollIntoView
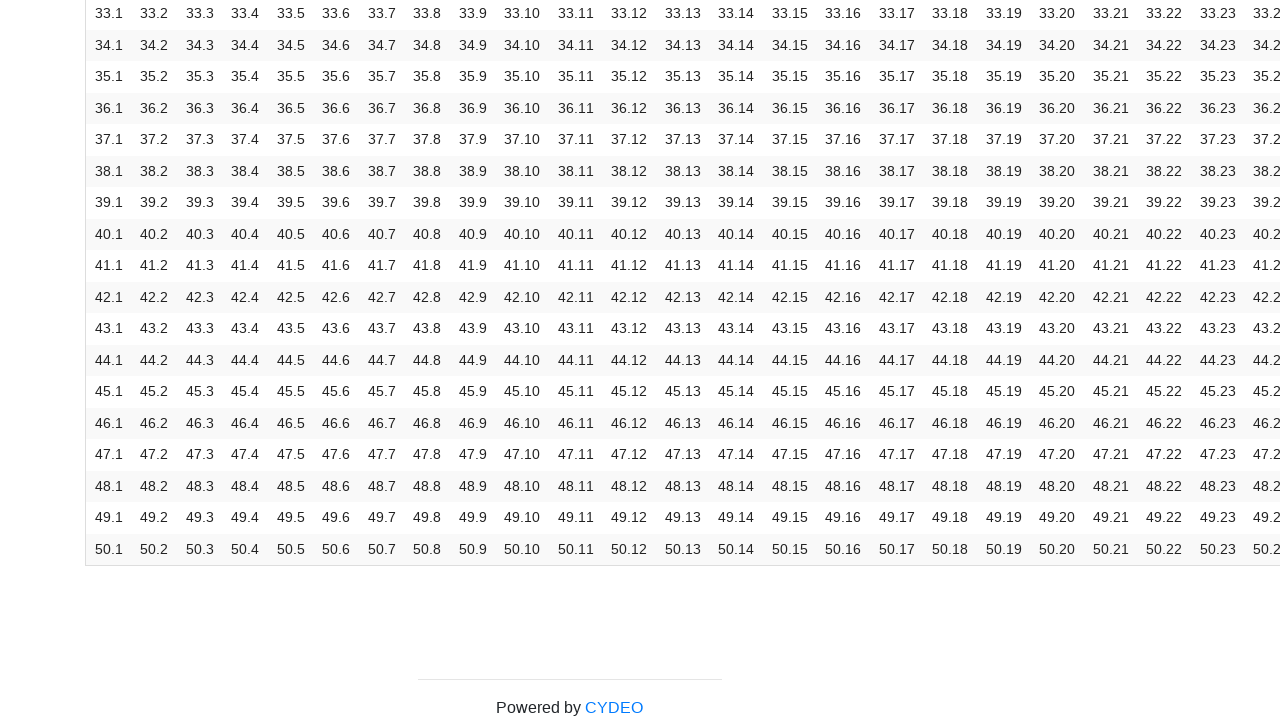

Located Home link element
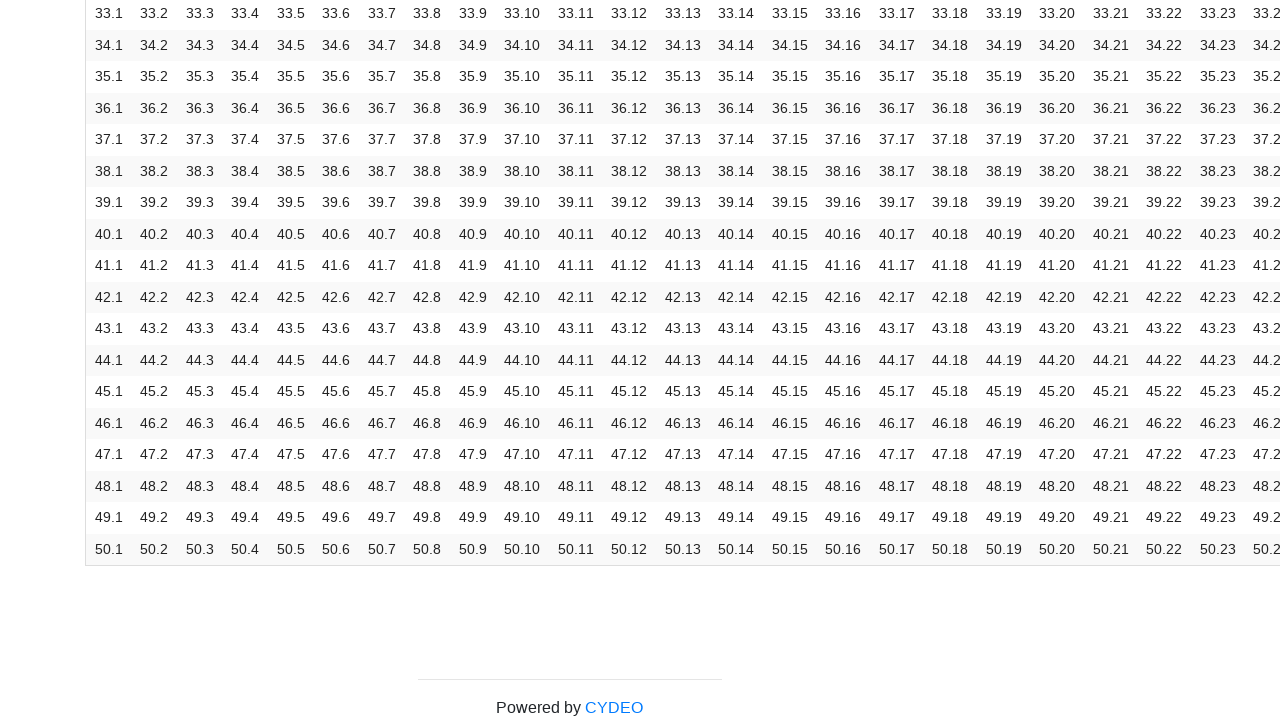

Scrolled to Home link using scrollIntoView
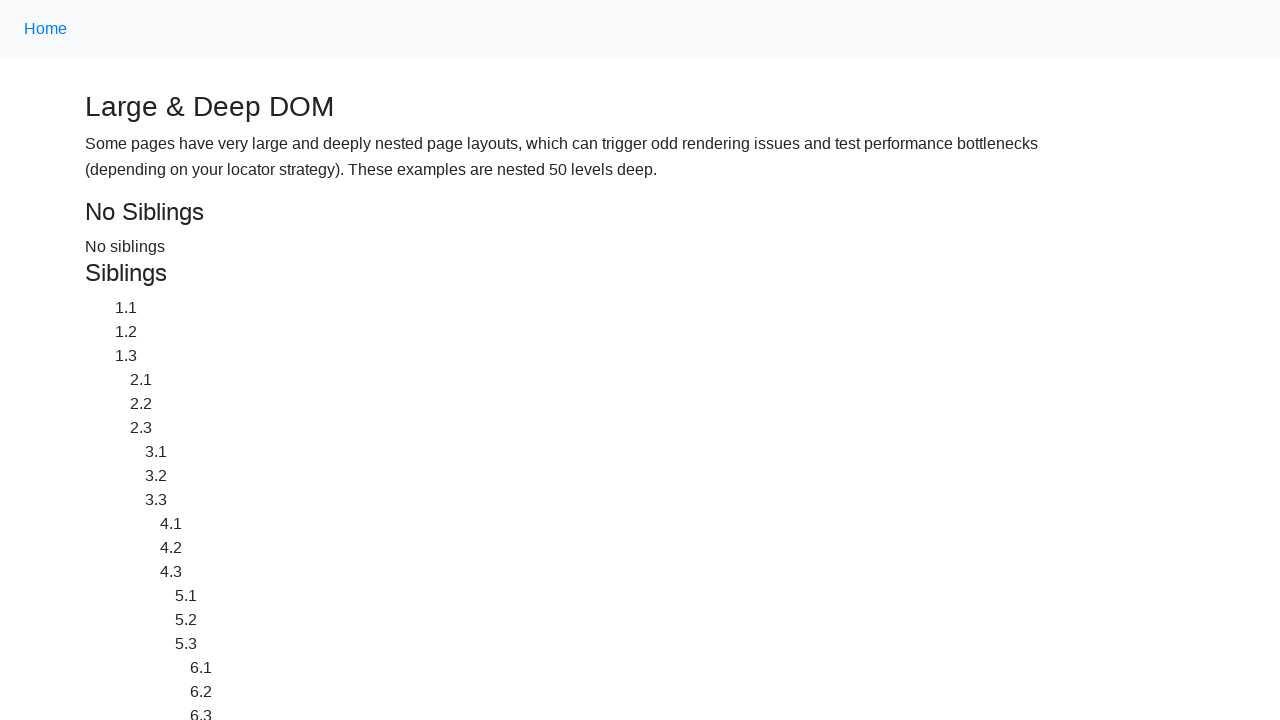

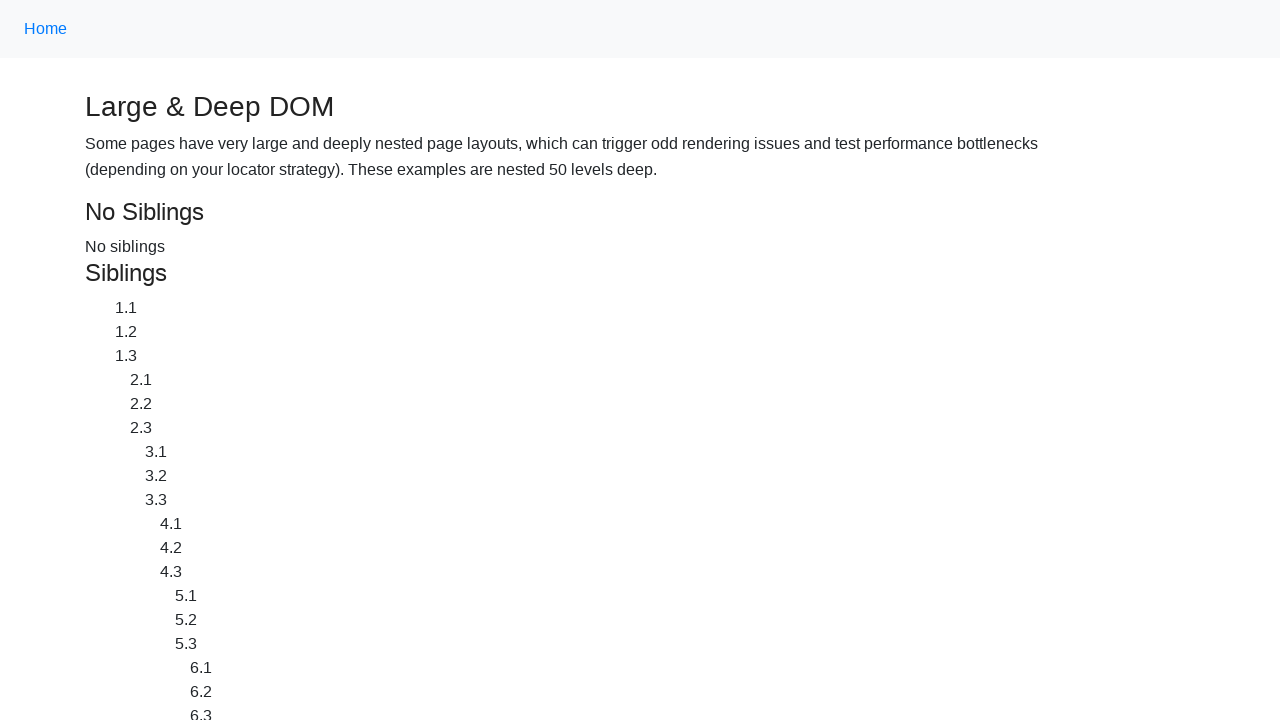